Tests that todo data persists after page reload by creating items, marking one complete, and verifying state after reload

Starting URL: https://demo.playwright.dev/todomvc

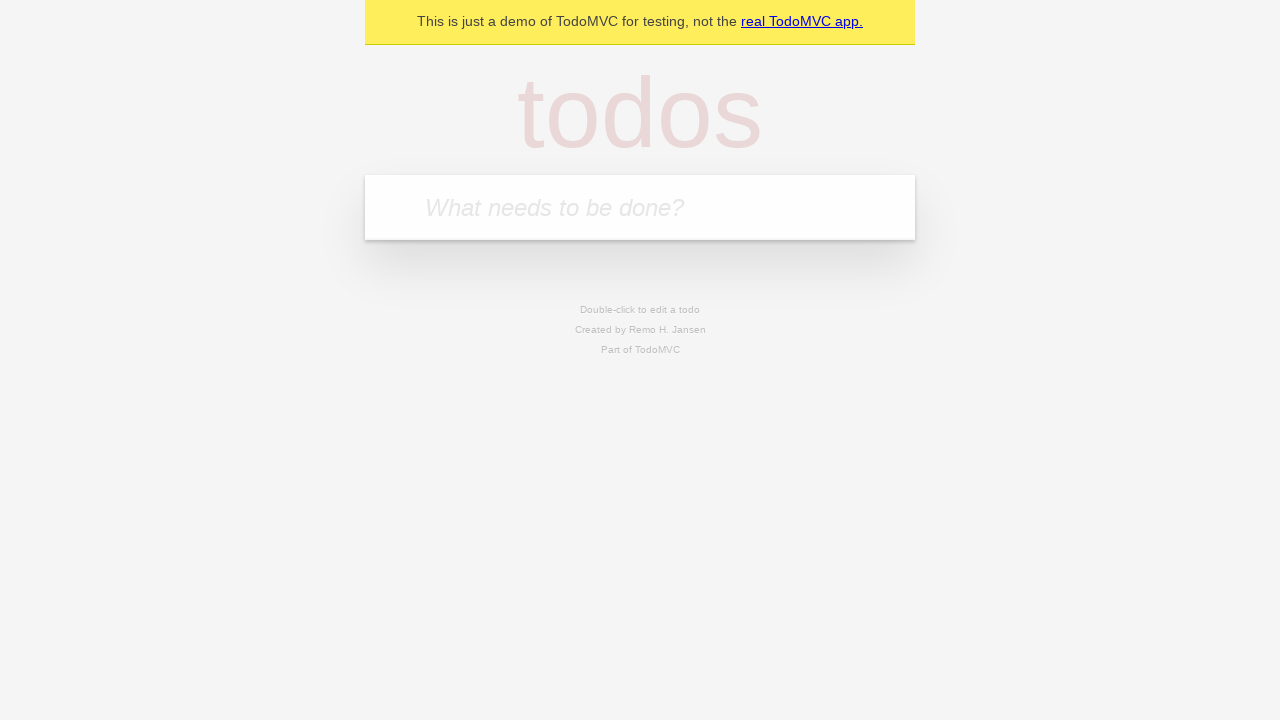

Filled todo input with 'buy some cheese' on internal:attr=[placeholder="What needs to be done?"i]
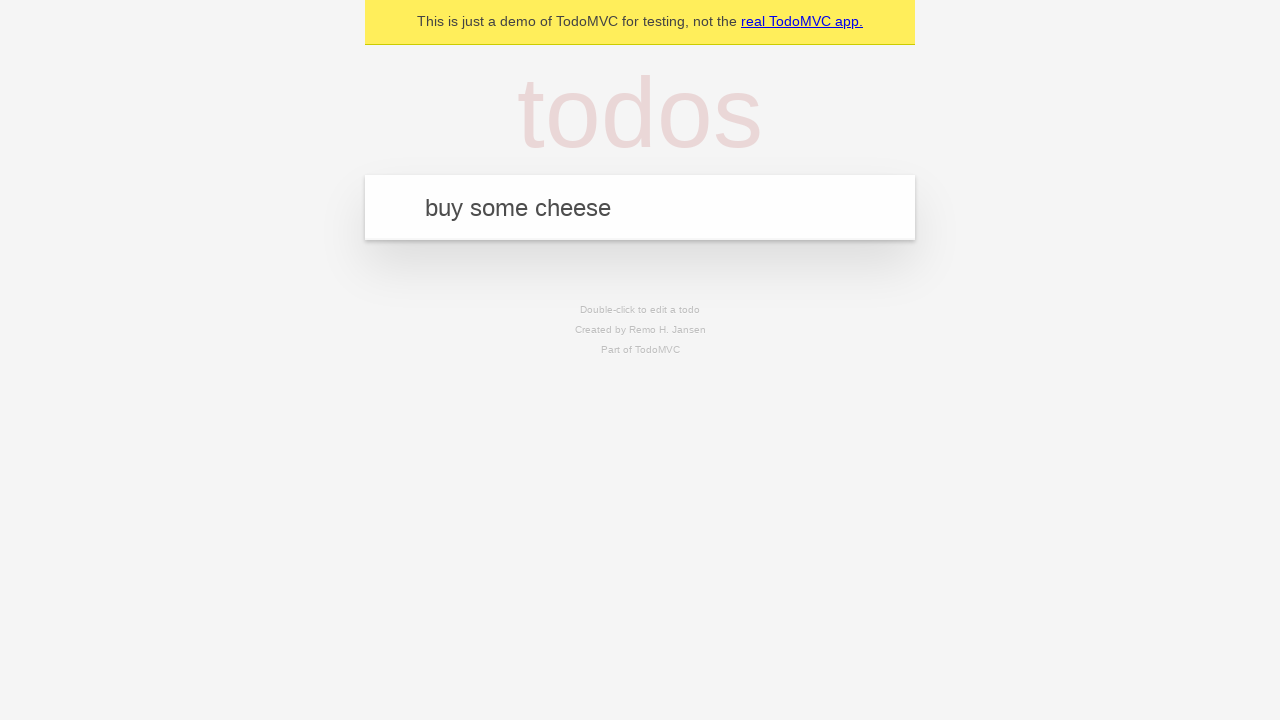

Pressed Enter to create first todo item on internal:attr=[placeholder="What needs to be done?"i]
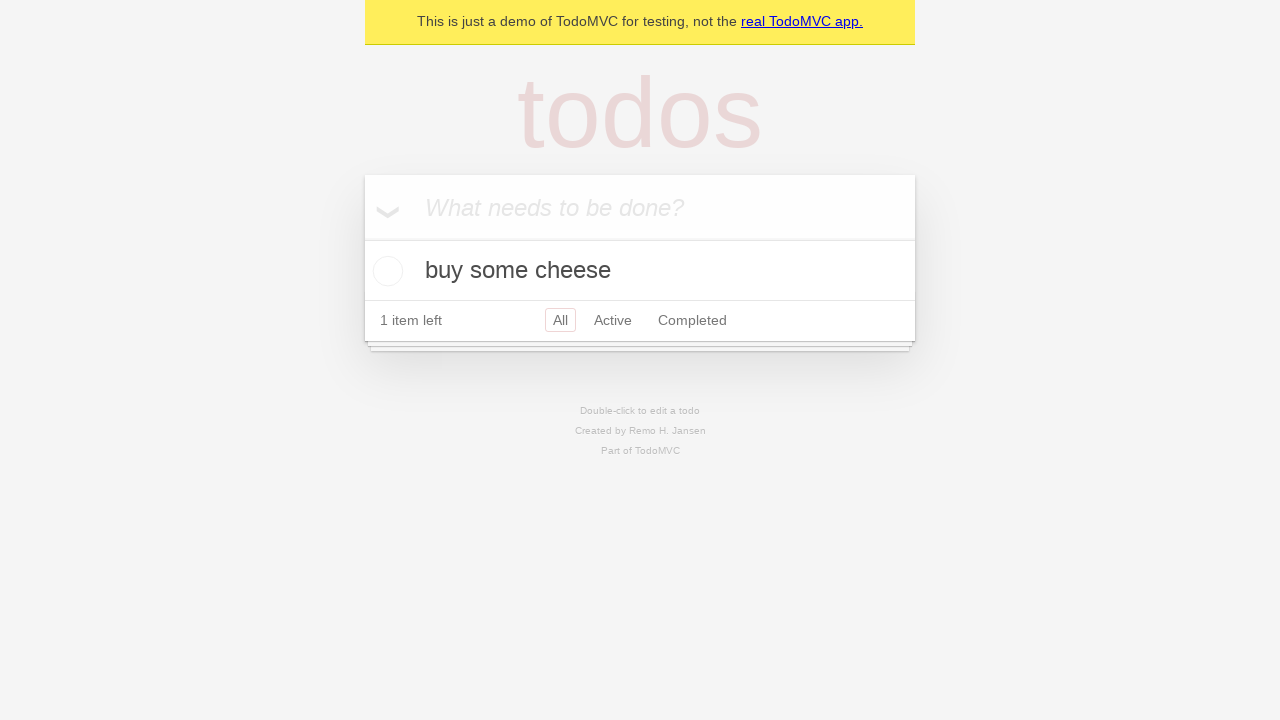

Filled todo input with 'feed the cat' on internal:attr=[placeholder="What needs to be done?"i]
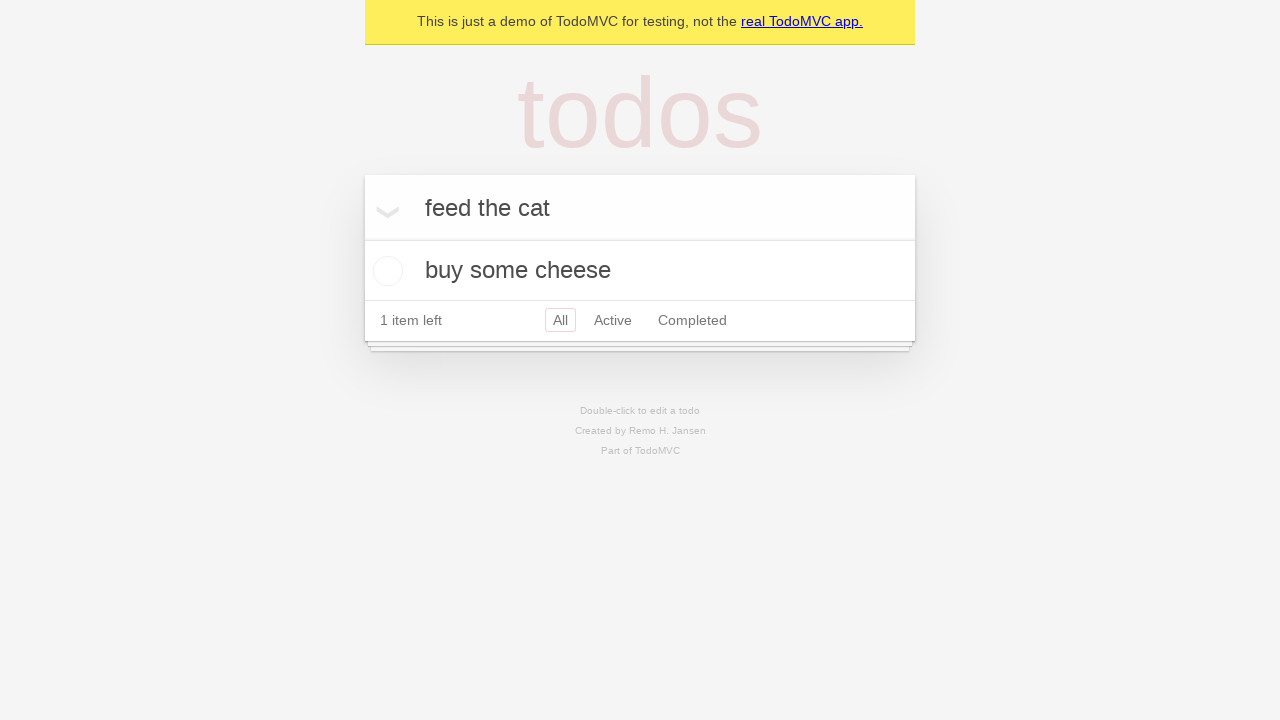

Pressed Enter to create second todo item on internal:attr=[placeholder="What needs to be done?"i]
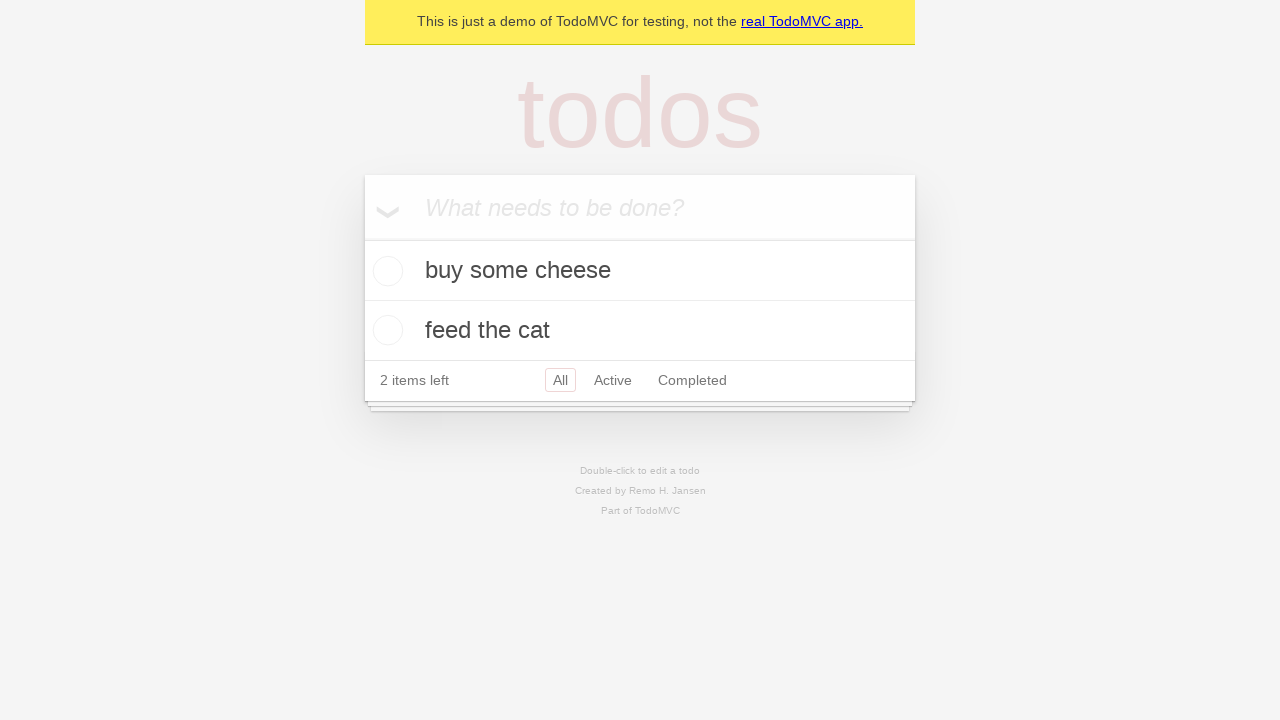

Checked the first todo item as complete at (385, 271) on [data-testid='todo-item'] >> nth=0 >> internal:role=checkbox
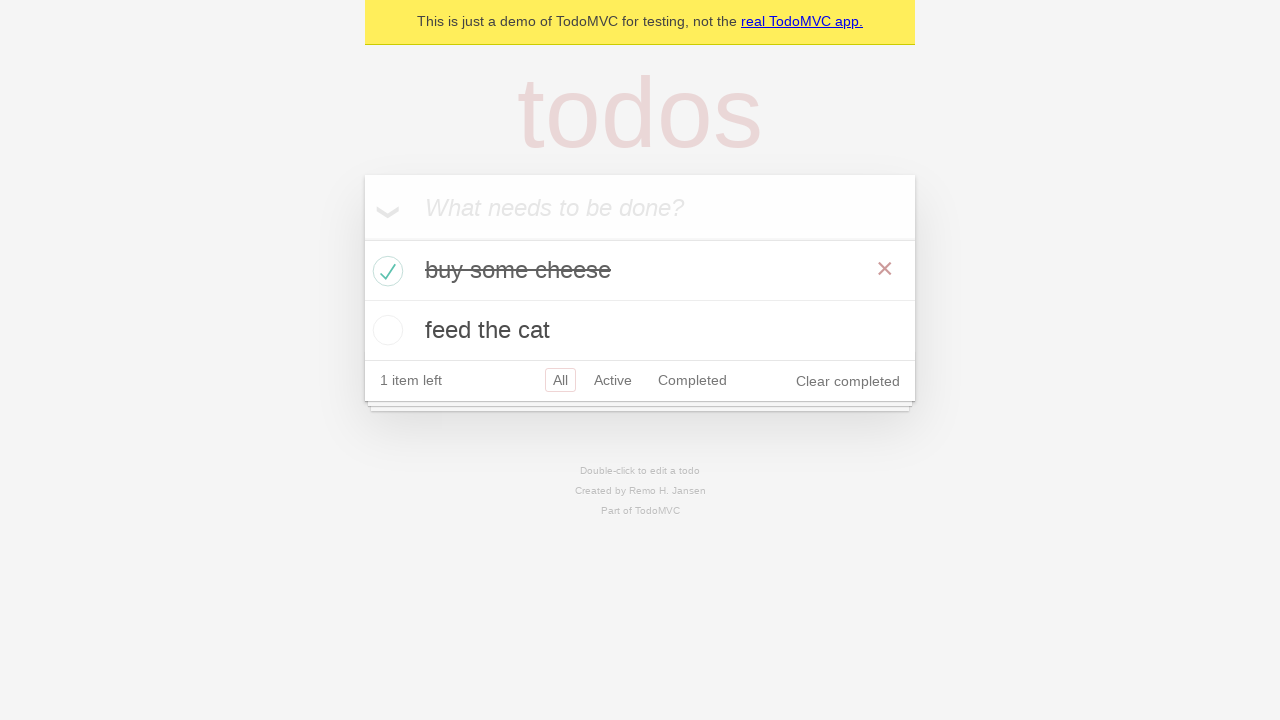

Reloaded the page to test data persistence
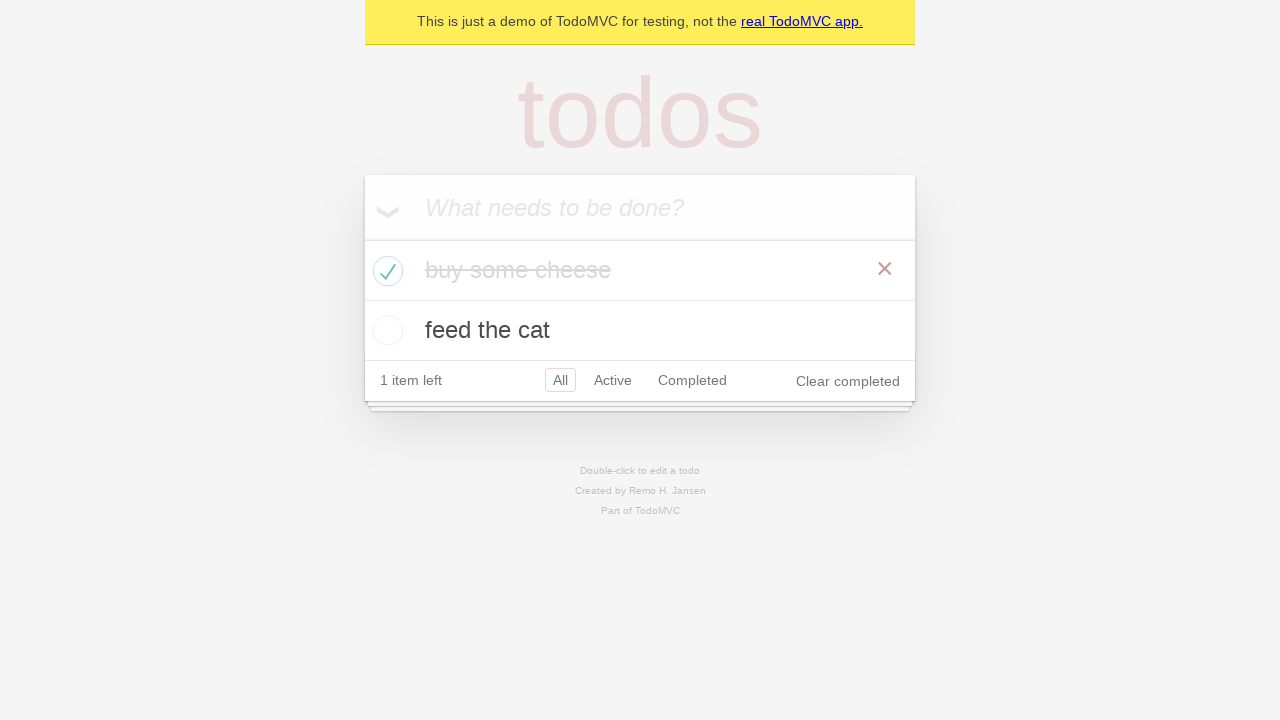

Verified todo items loaded after page reload
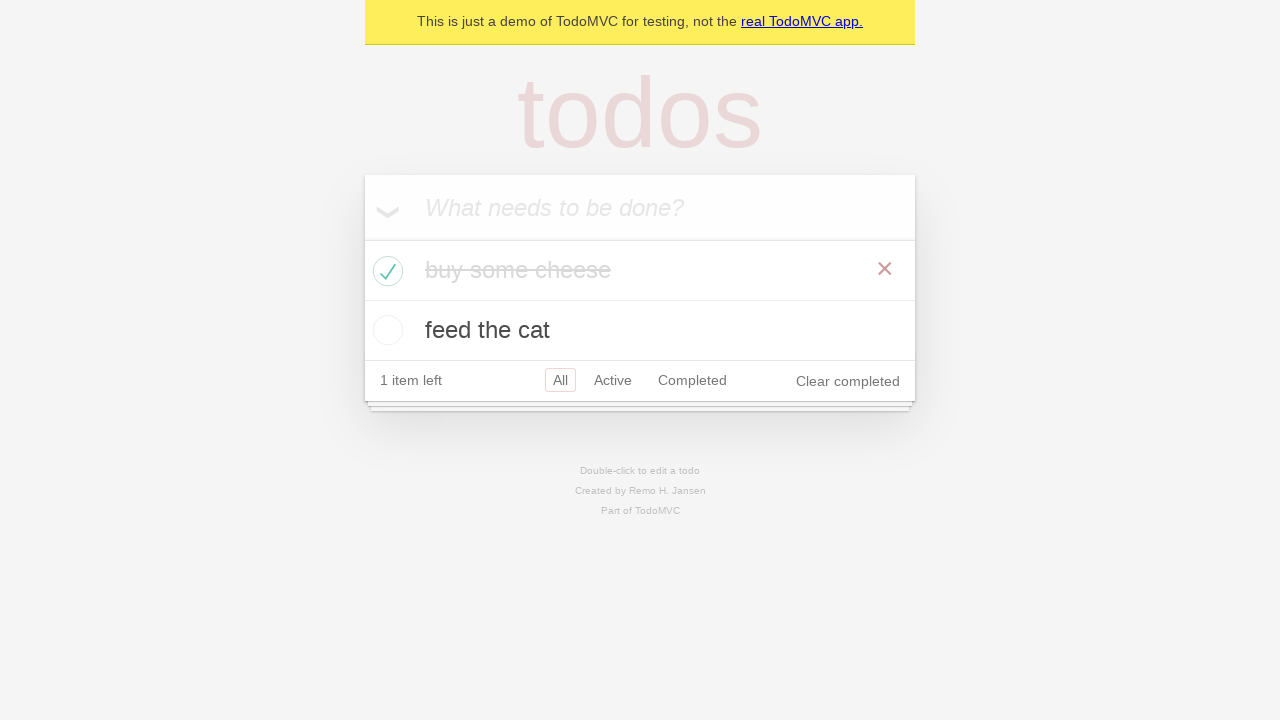

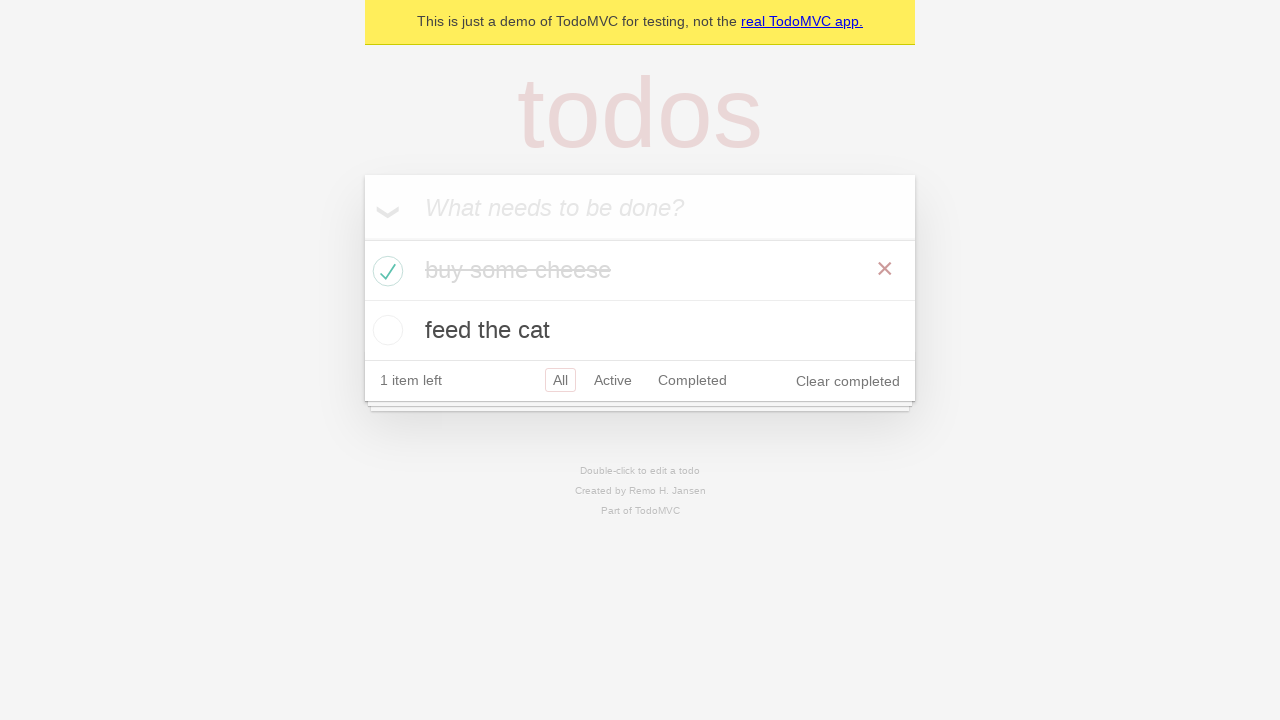